Navigates to the Indian pincodes by states page and verifies that the data table with state pincode information is displayed and contains rows.

Starting URL: https://www.findpincode.net/pincodes-by-states-union-territories

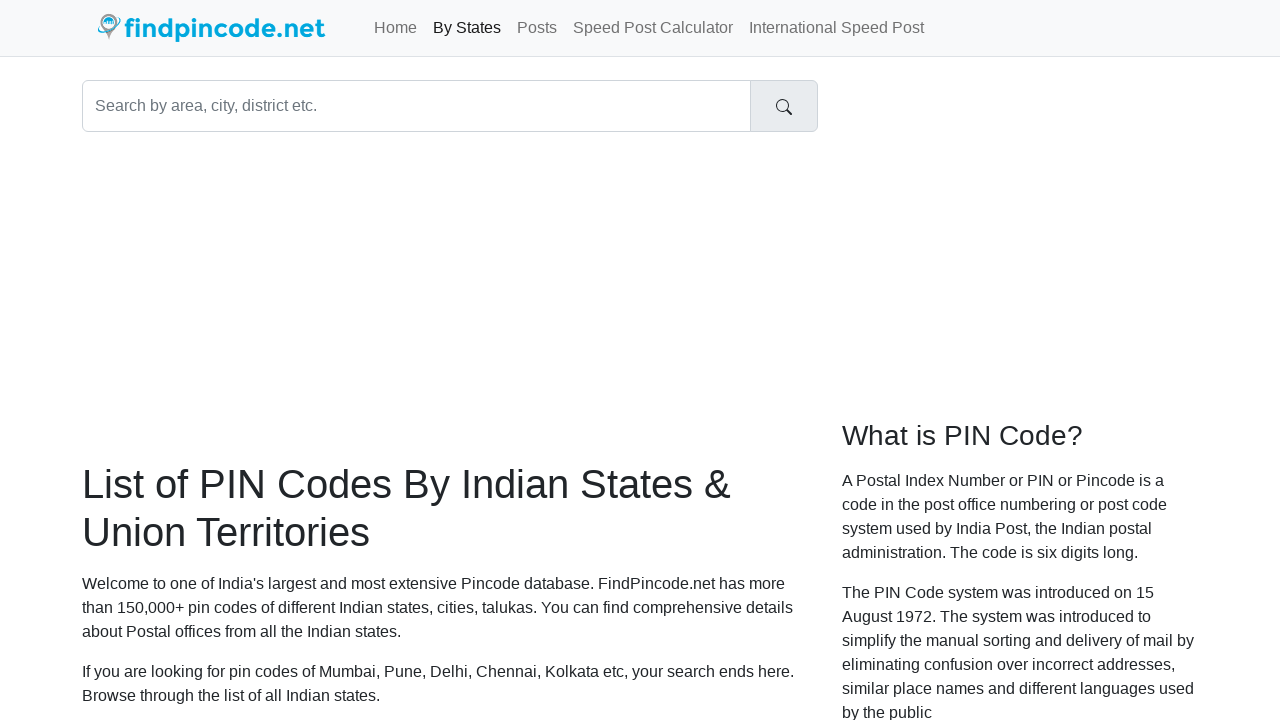

Navigated to Indian pincodes by states page
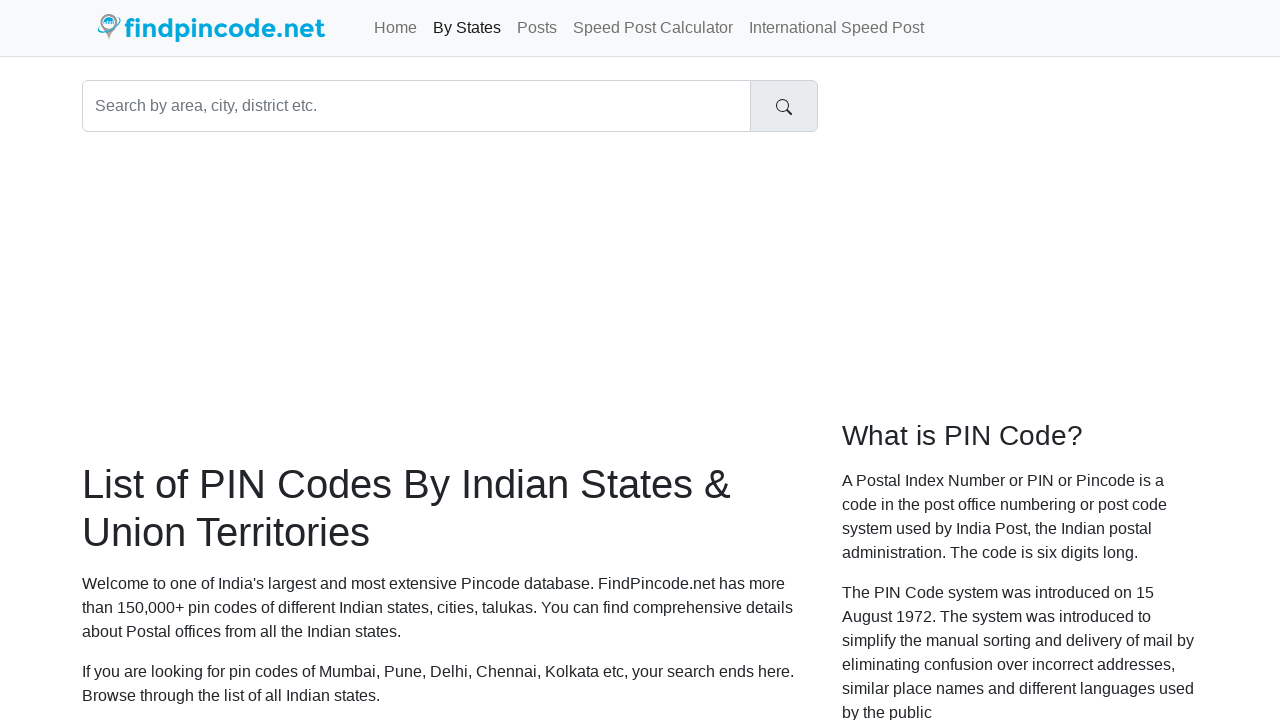

Table element loaded on the page
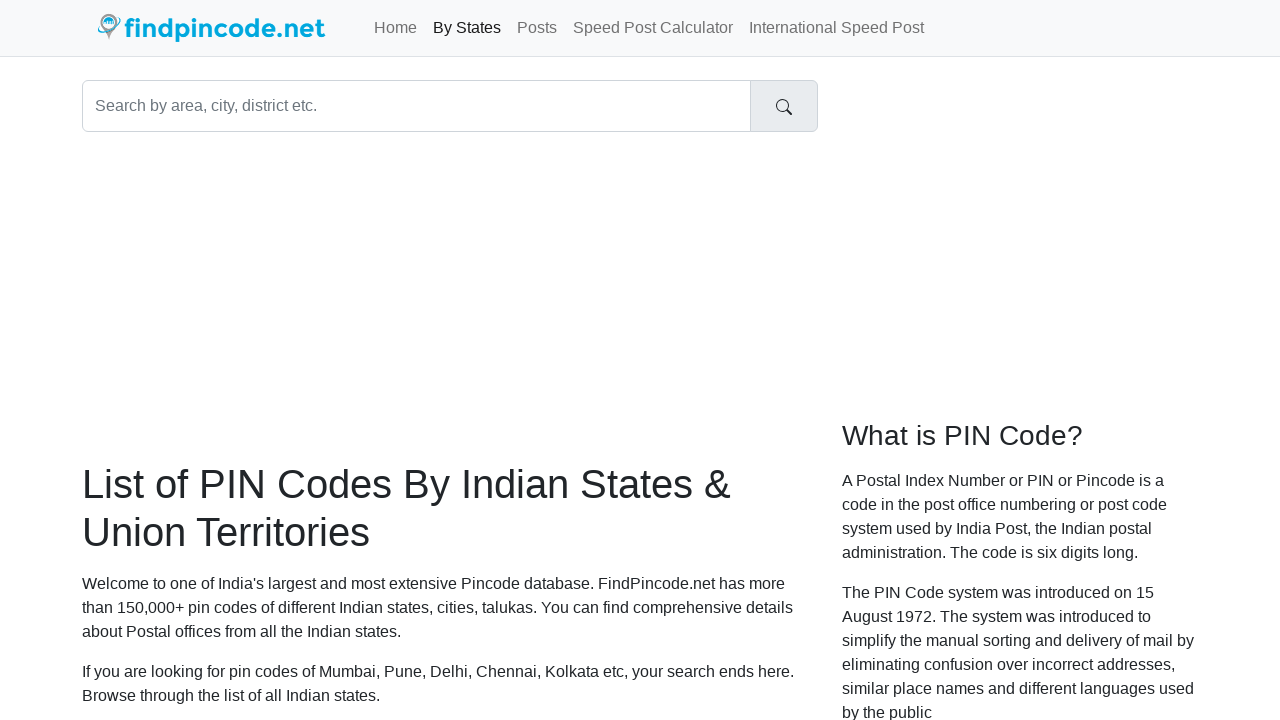

Located the data table
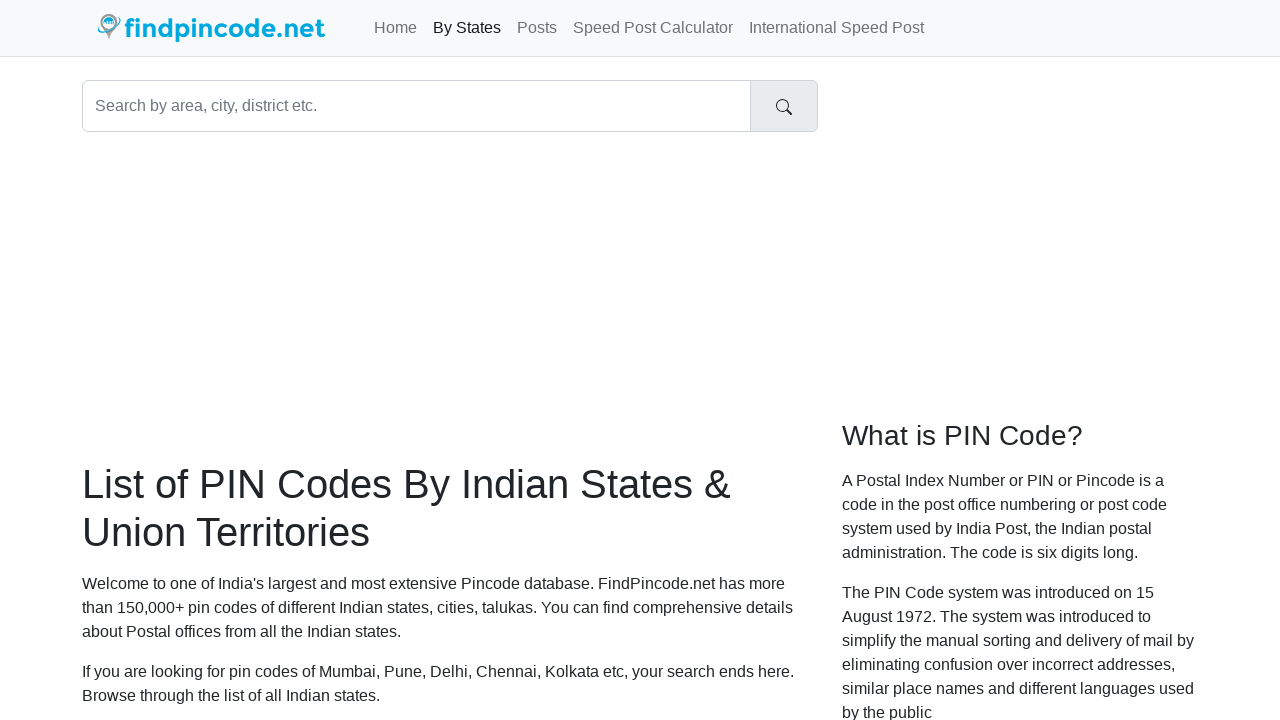

Located all table rows
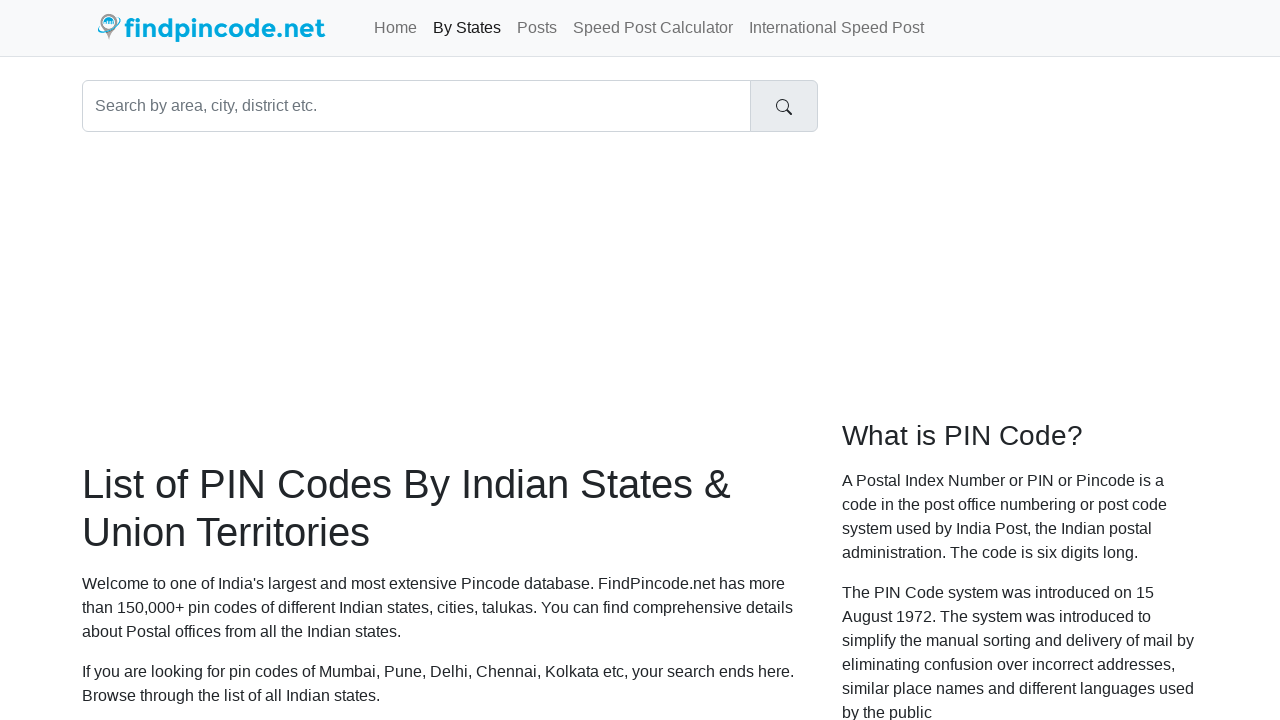

Verified that at least one data row with content is visible in the table
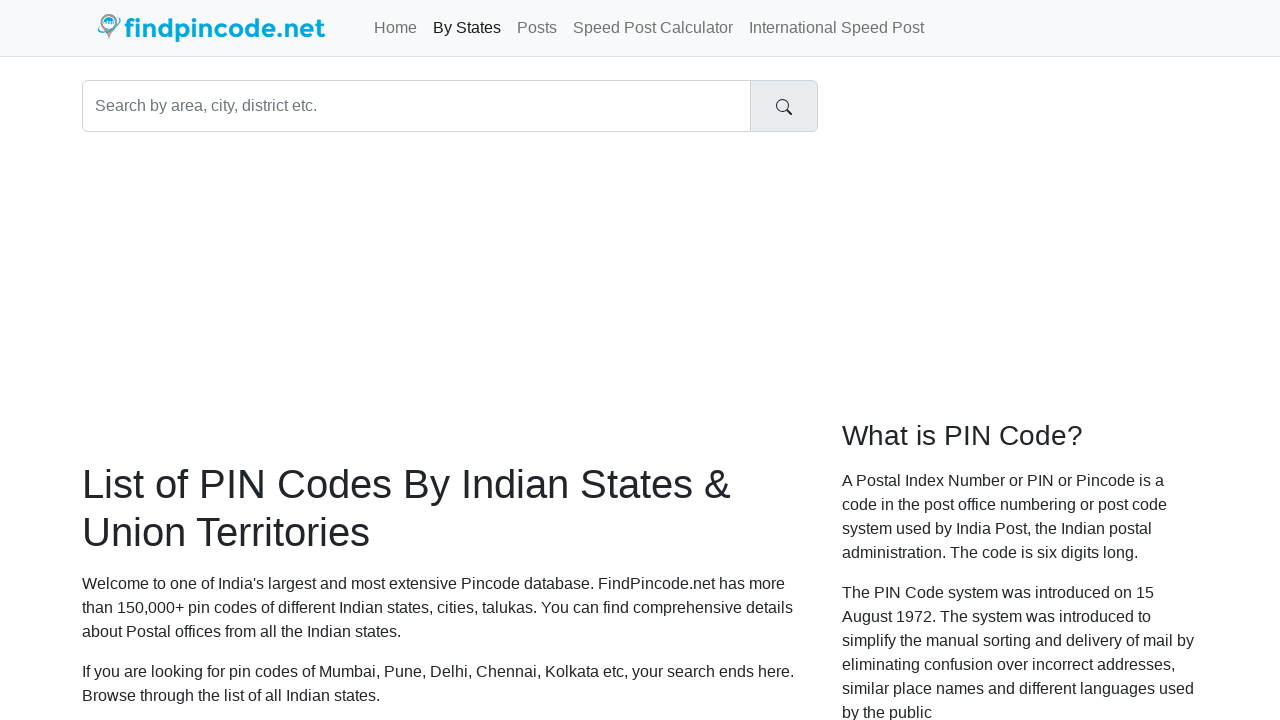

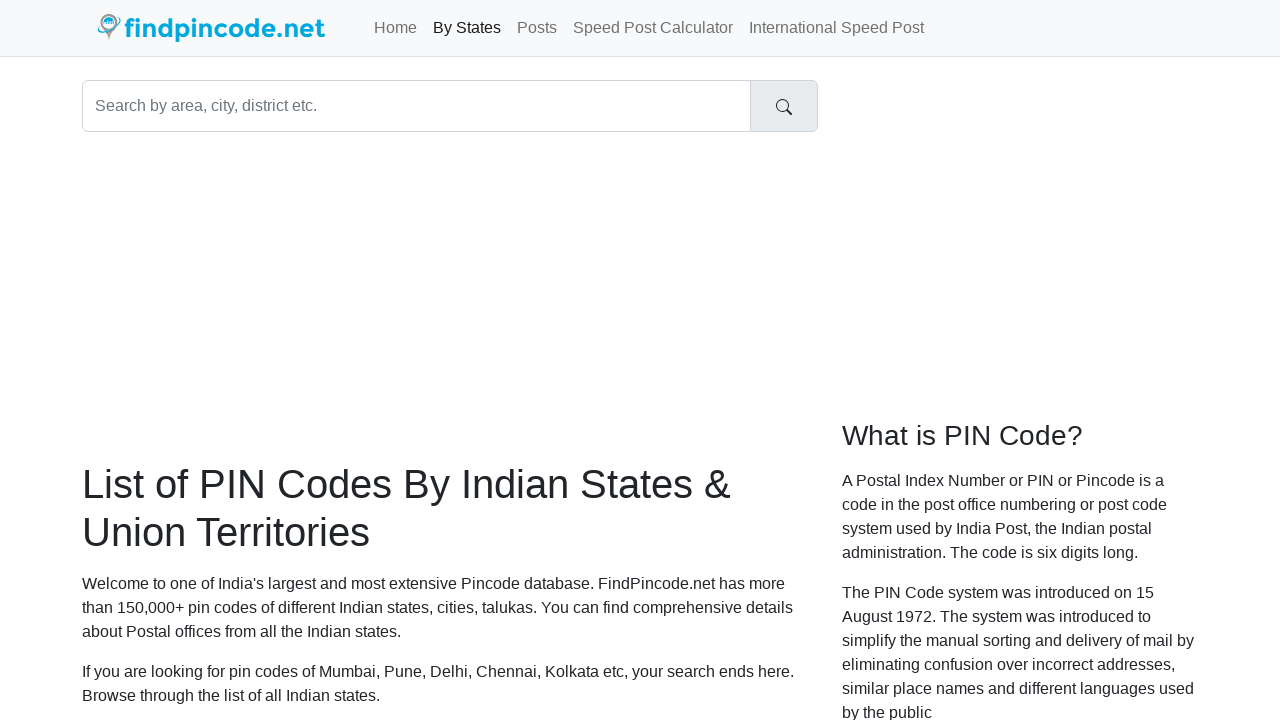